Tests alert handling functionality by clicking a button that triggers an alert and then accepting it

Starting URL: https://formy-project.herokuapp.com/switch-window

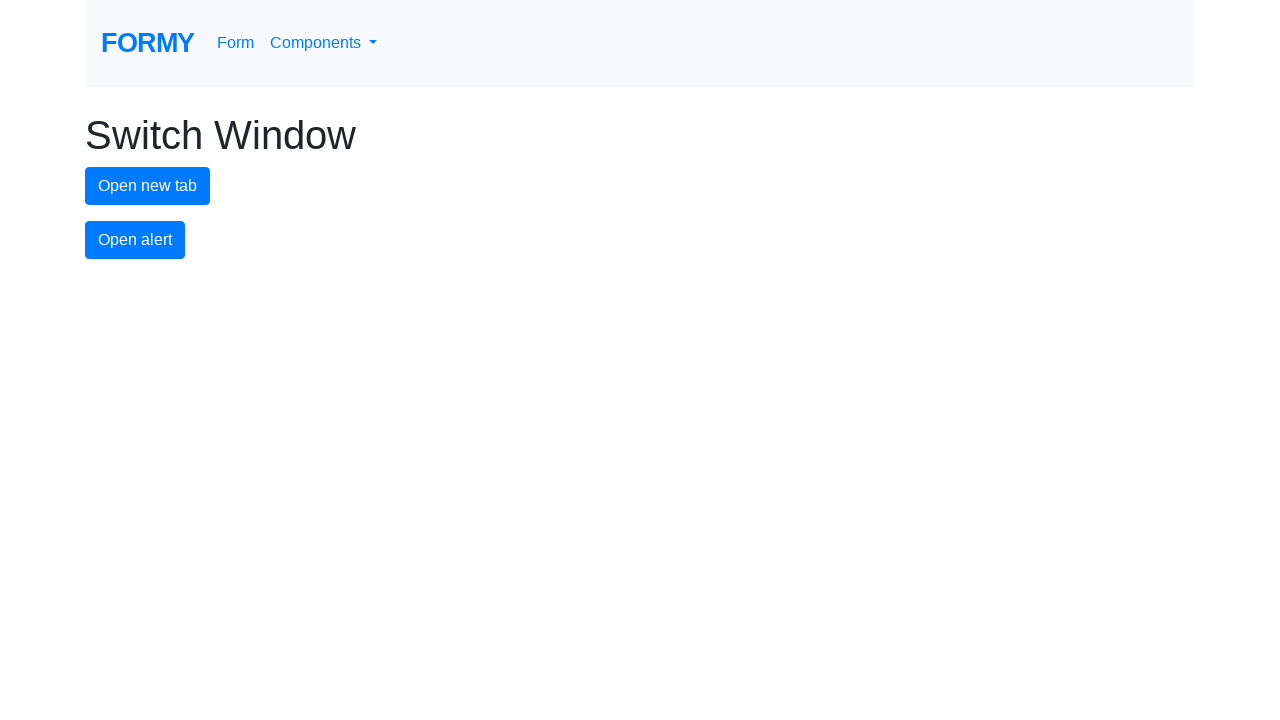

Clicked button to trigger alert at (135, 240) on #alert-button
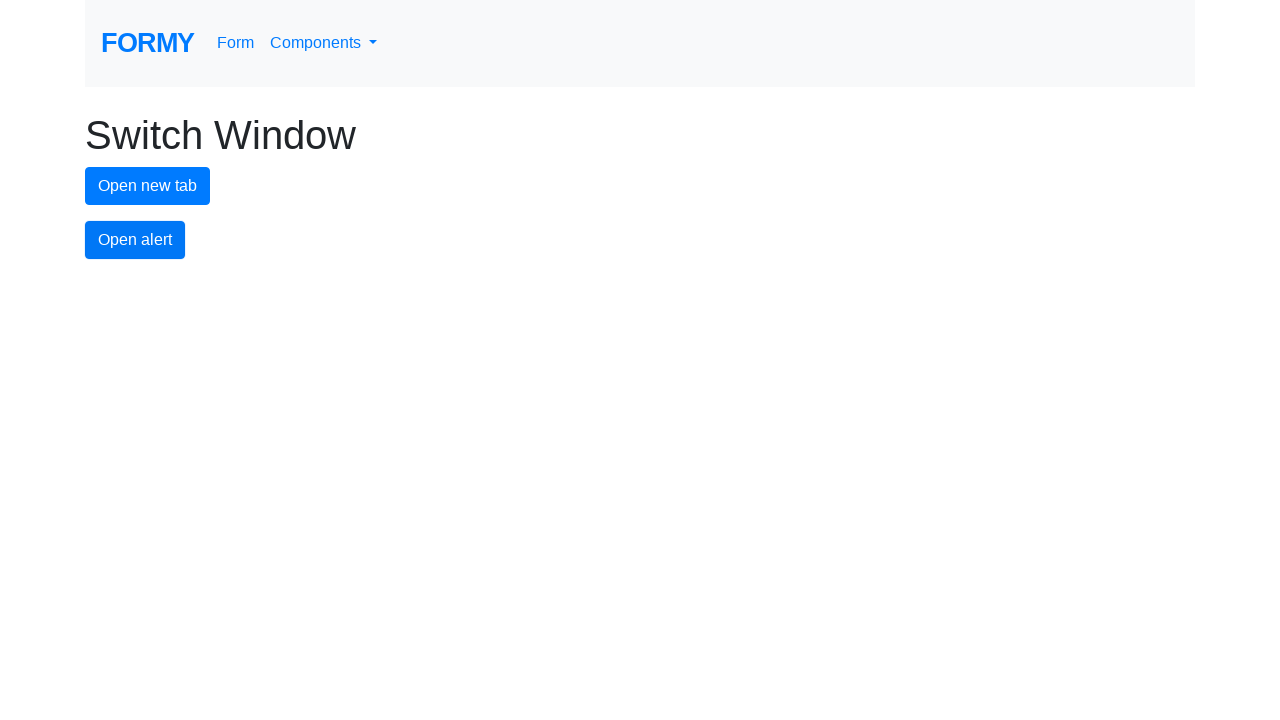

Set up dialog handler to accept alert
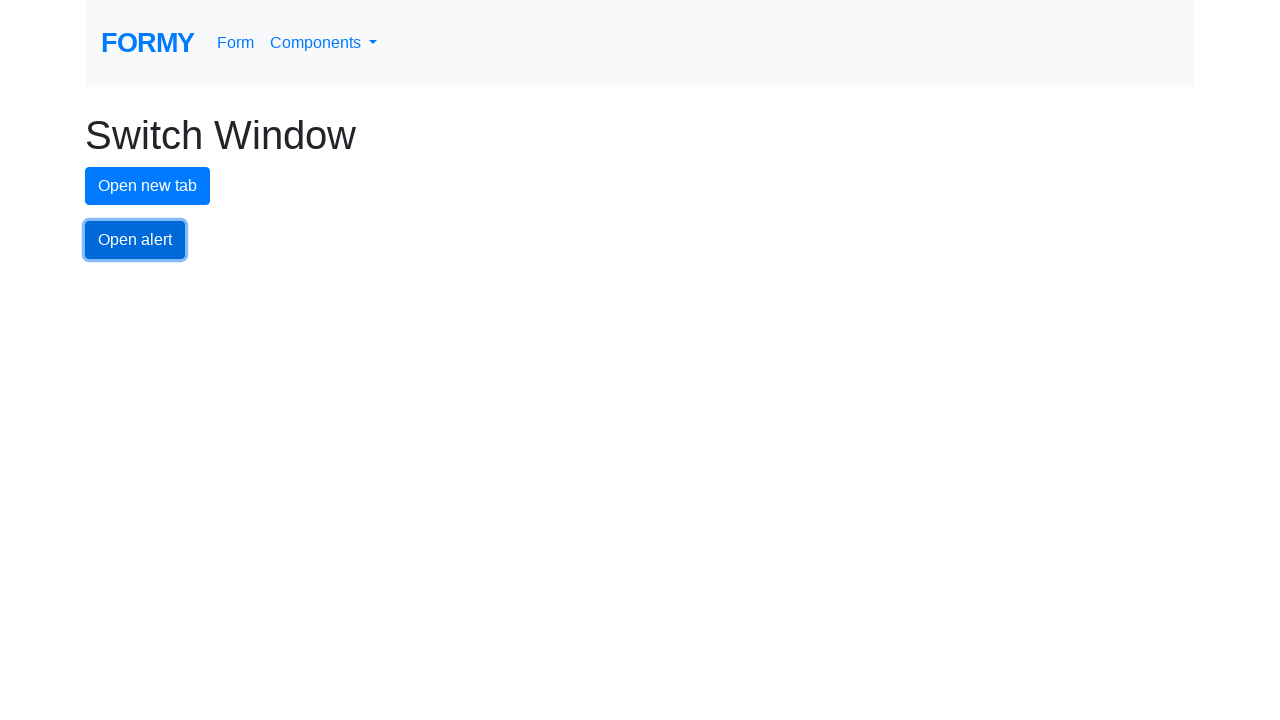

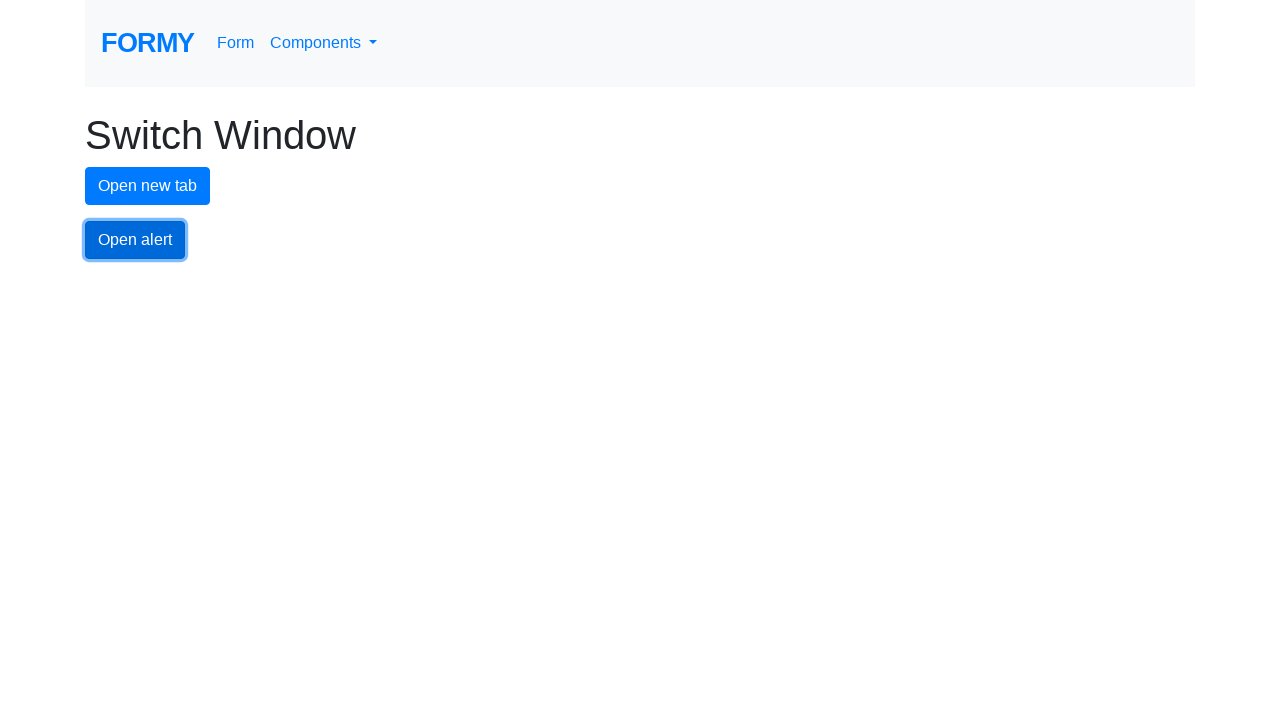